Tests radio button and checkbox interactions on a form, including selecting options and verifying default selections

Starting URL: https://letcode.in/radio

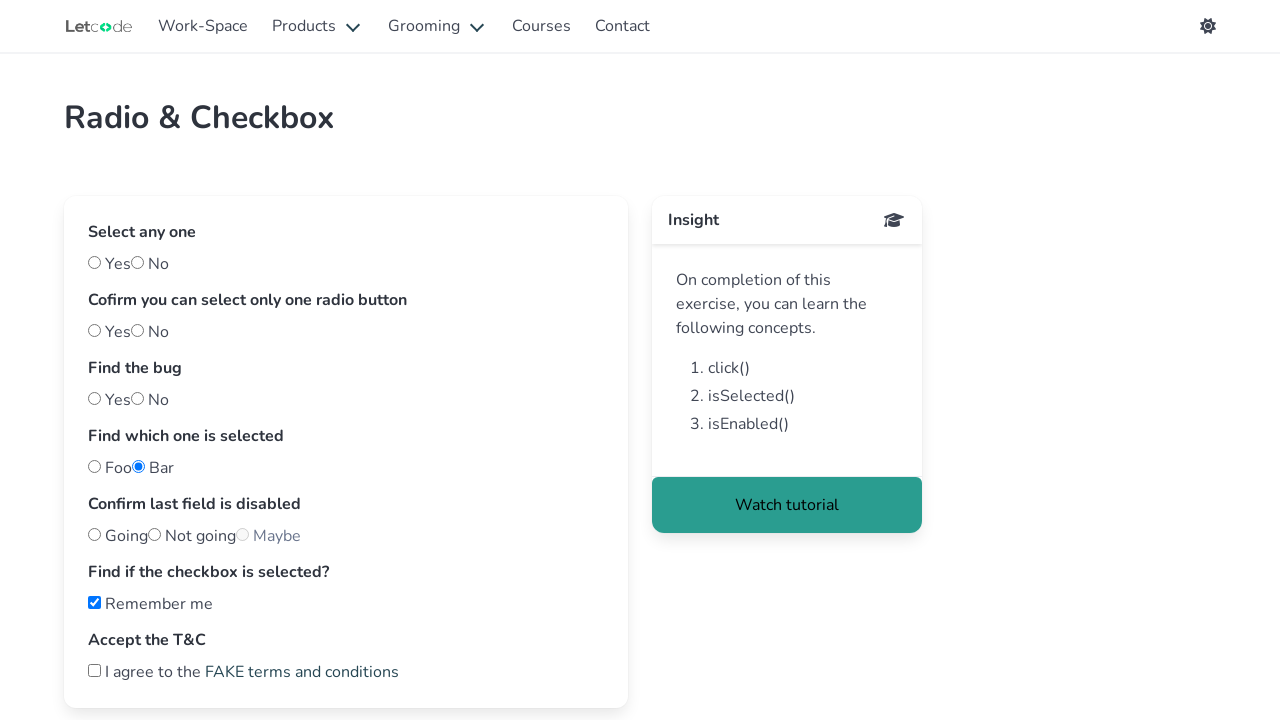

Clicked 'Yes' option from the first radio button at (94, 262) on #yes
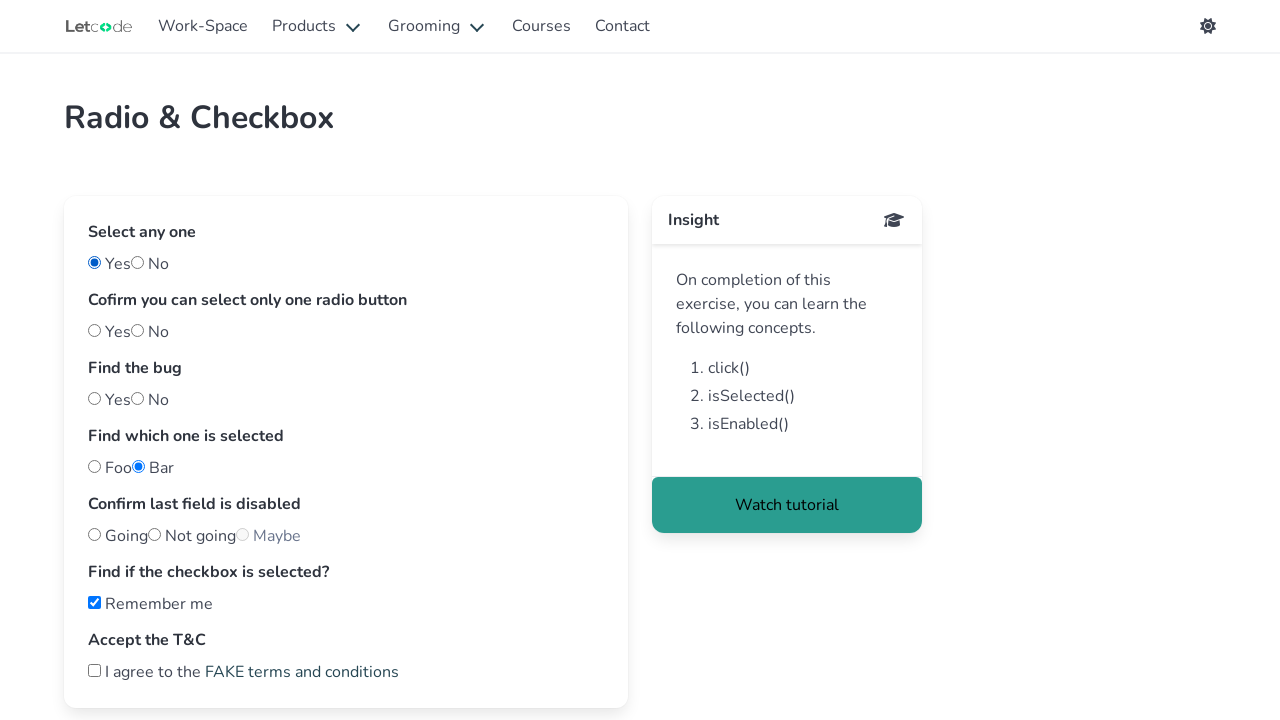

Checked if 'Bar' option from 4th radio button is selected by default
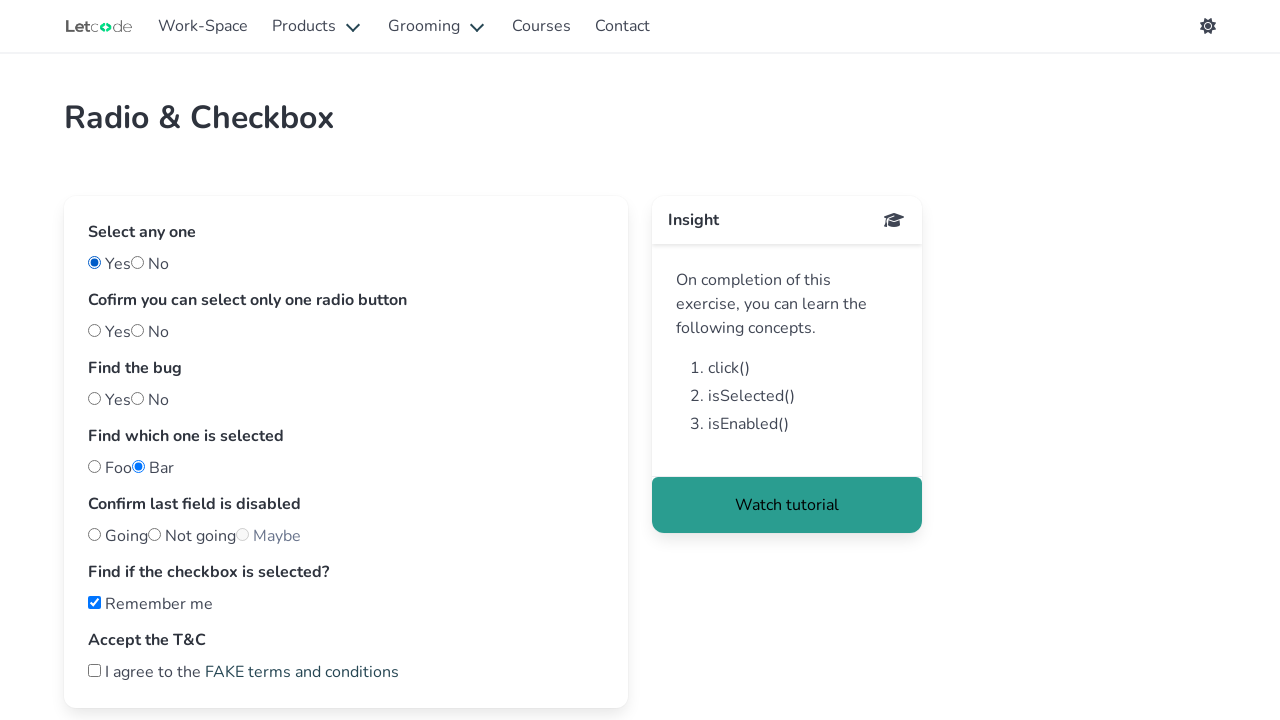

Checked if 'Remember Me' checkbox is selected by default
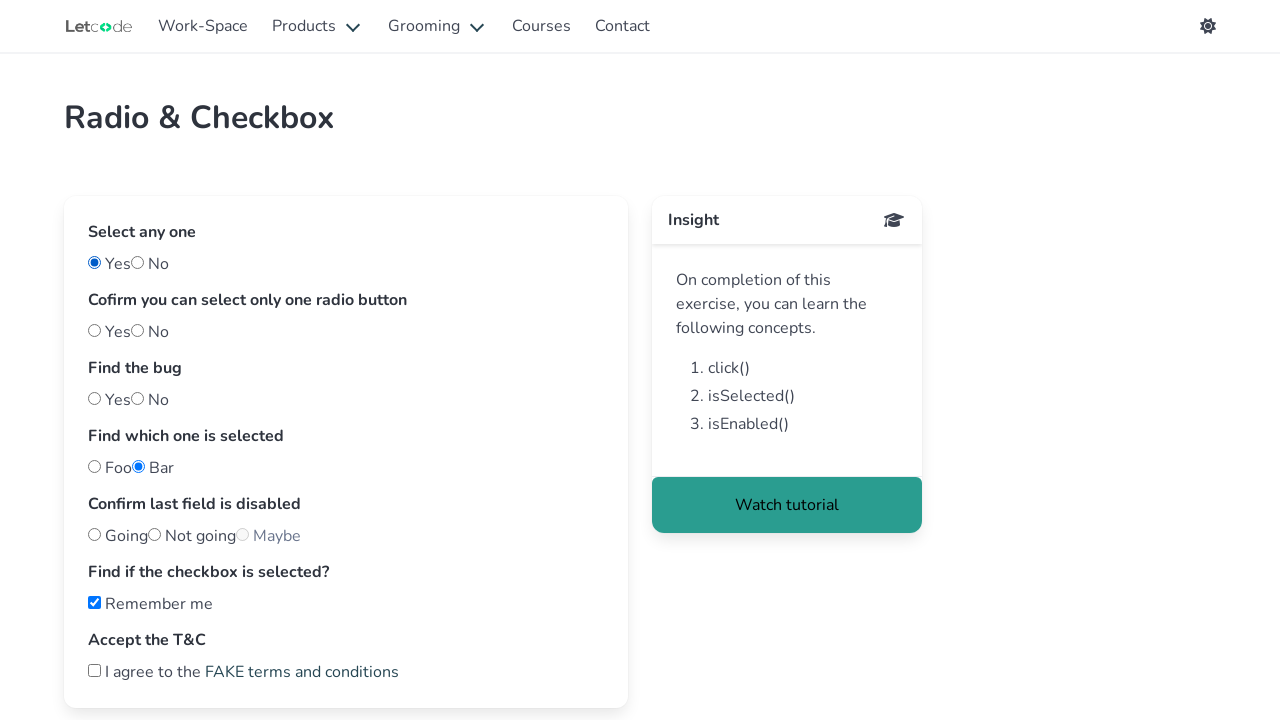

Clicked 'T & C' checkbox to select it at (94, 670) on (//input[contains(@type,'checkbox')])[2]
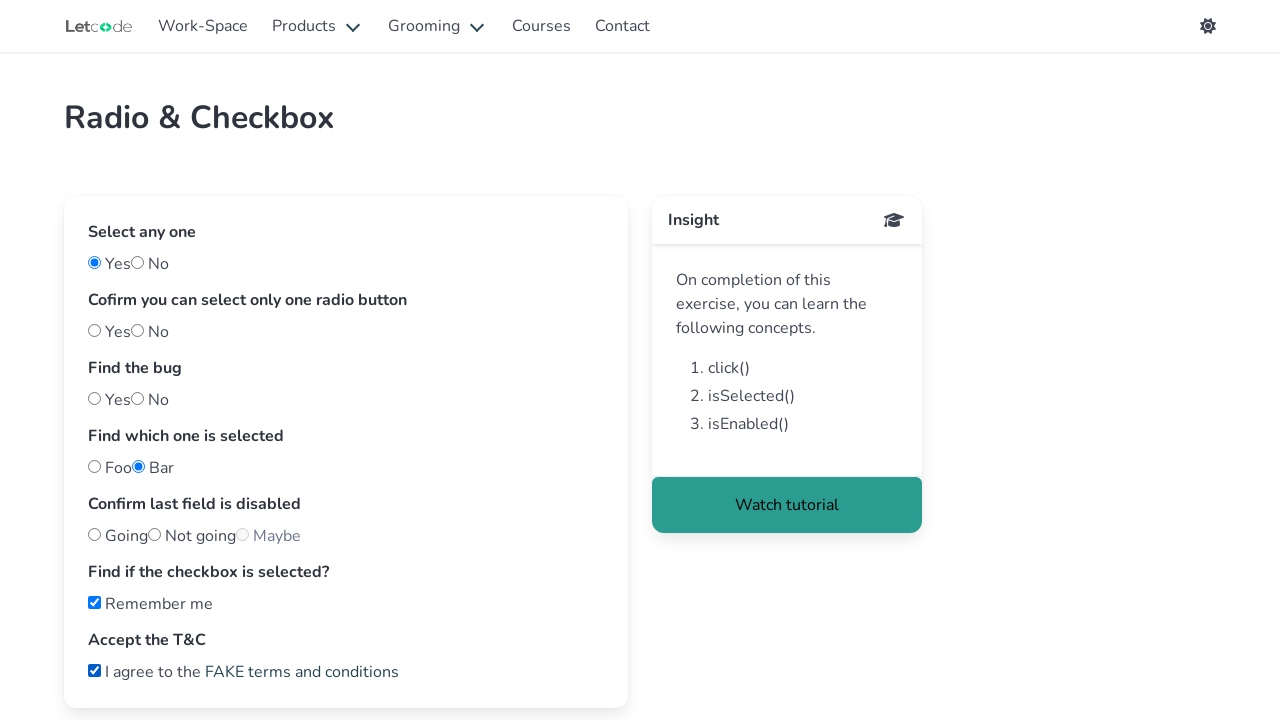

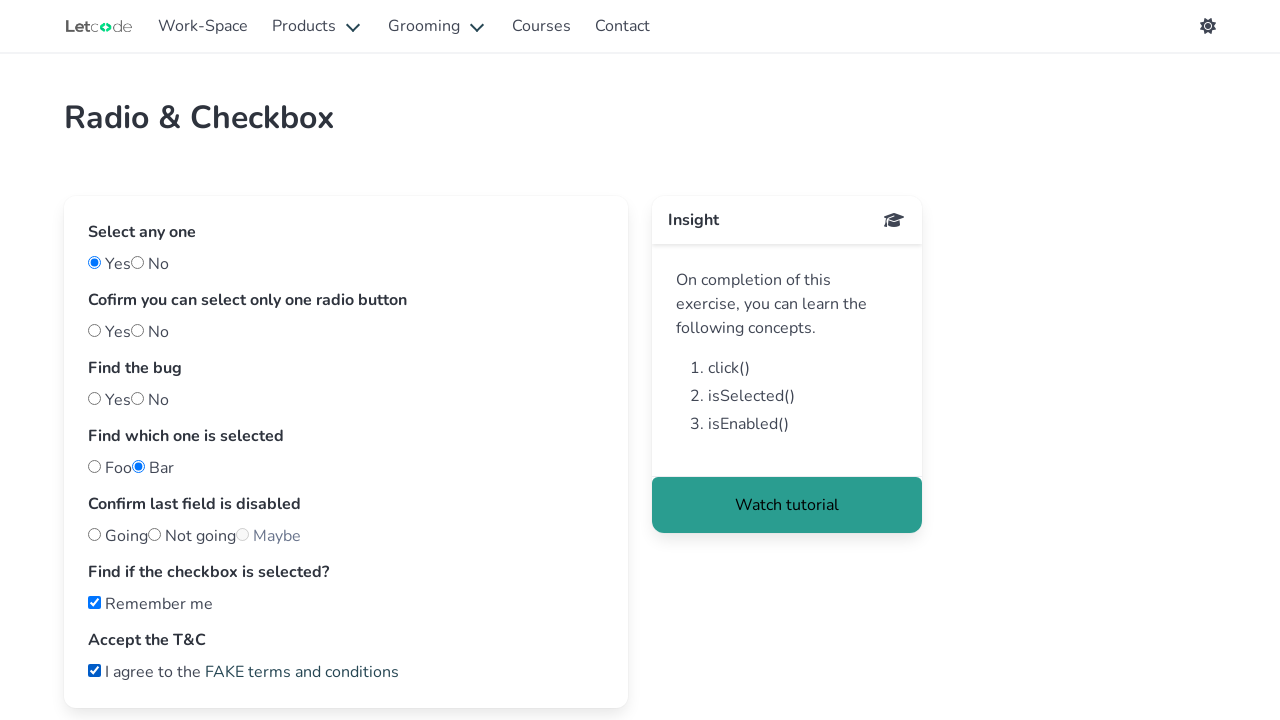